Tests drag and drop functionality by dragging multiple photo items to a trash bin within an iframe

Starting URL: http://globalsqa.com/demo-site/draganddrop/

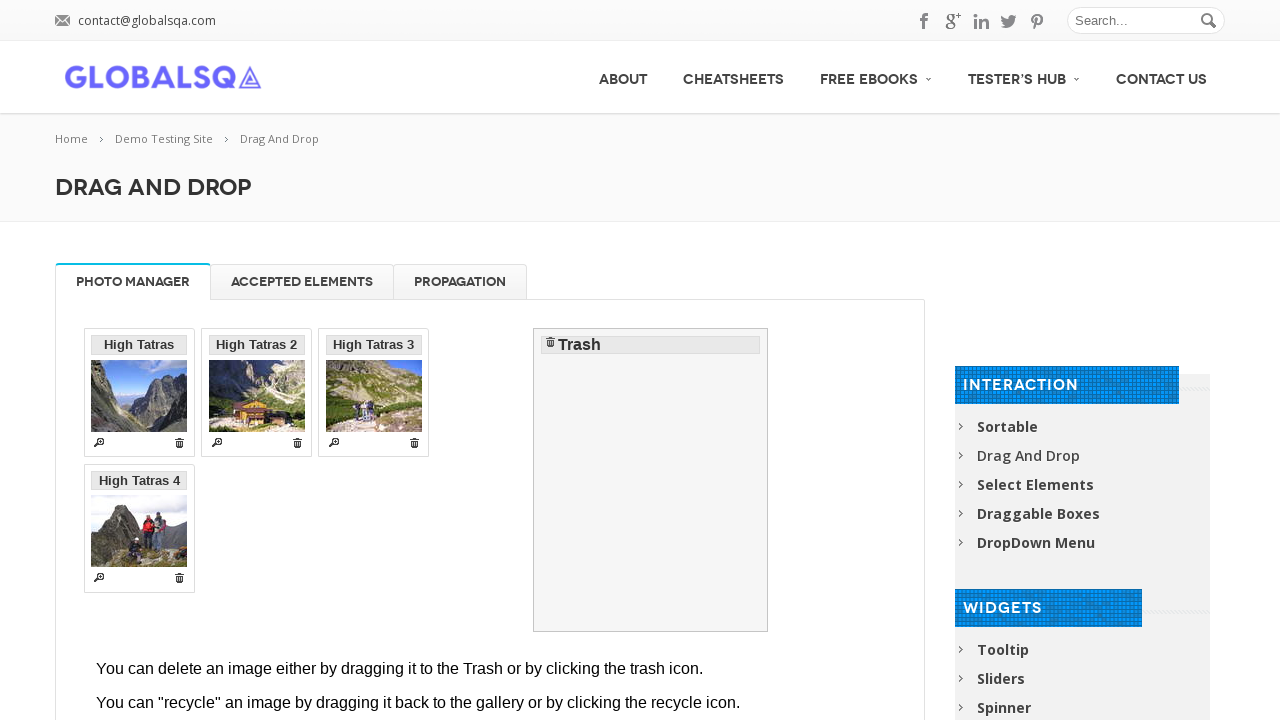

Located Photo Manager iframe
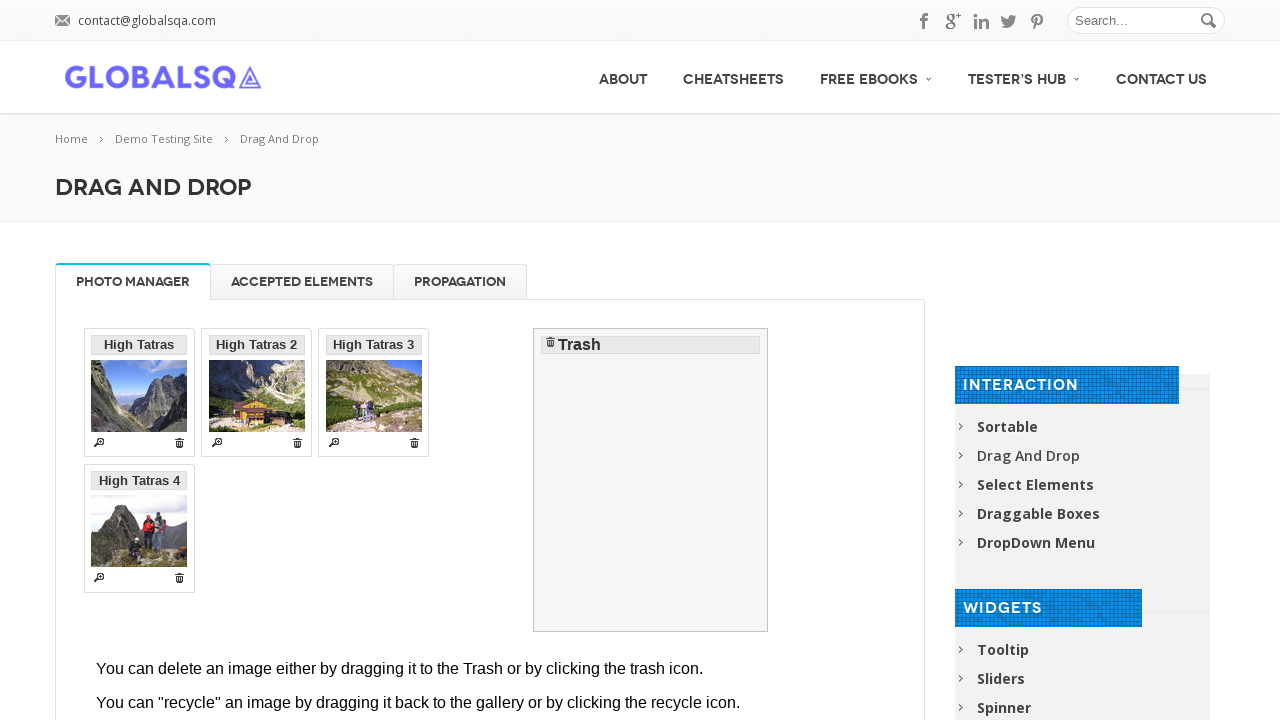

Dragged 'High Tatras' image to trash bin at (651, 480)
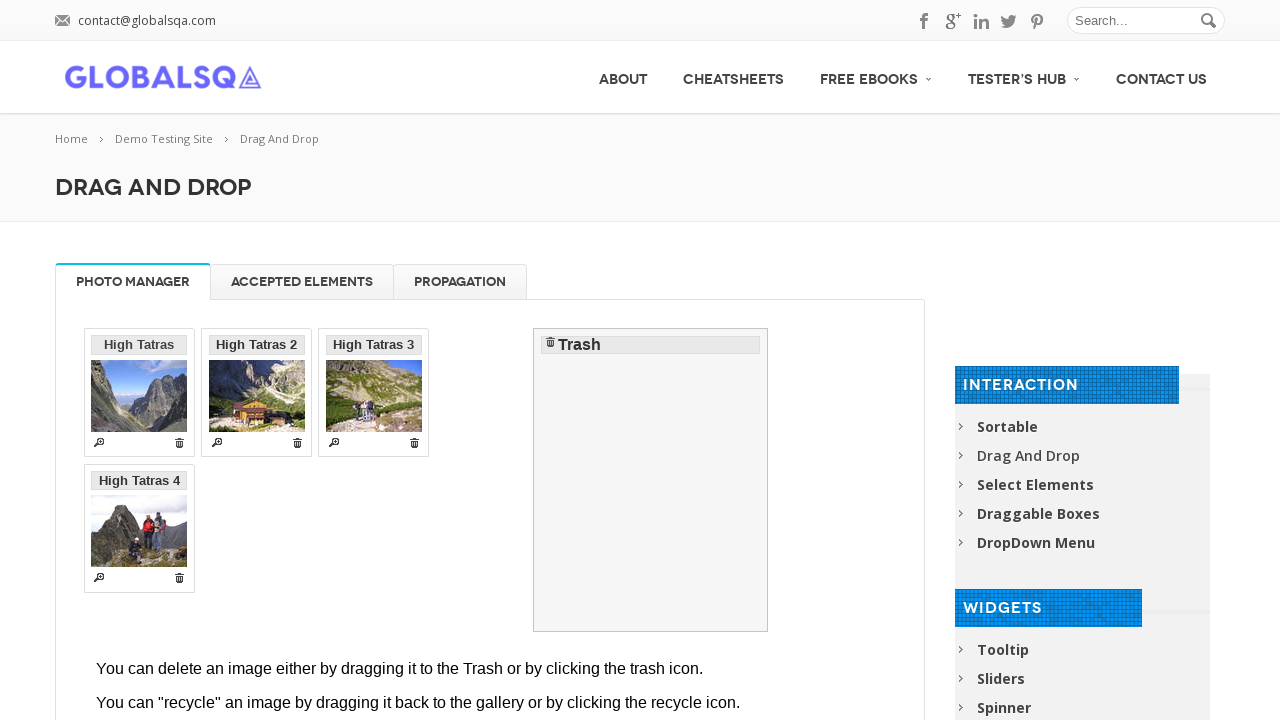

Dragged 'High Tatras 2' image to trash bin at (651, 480)
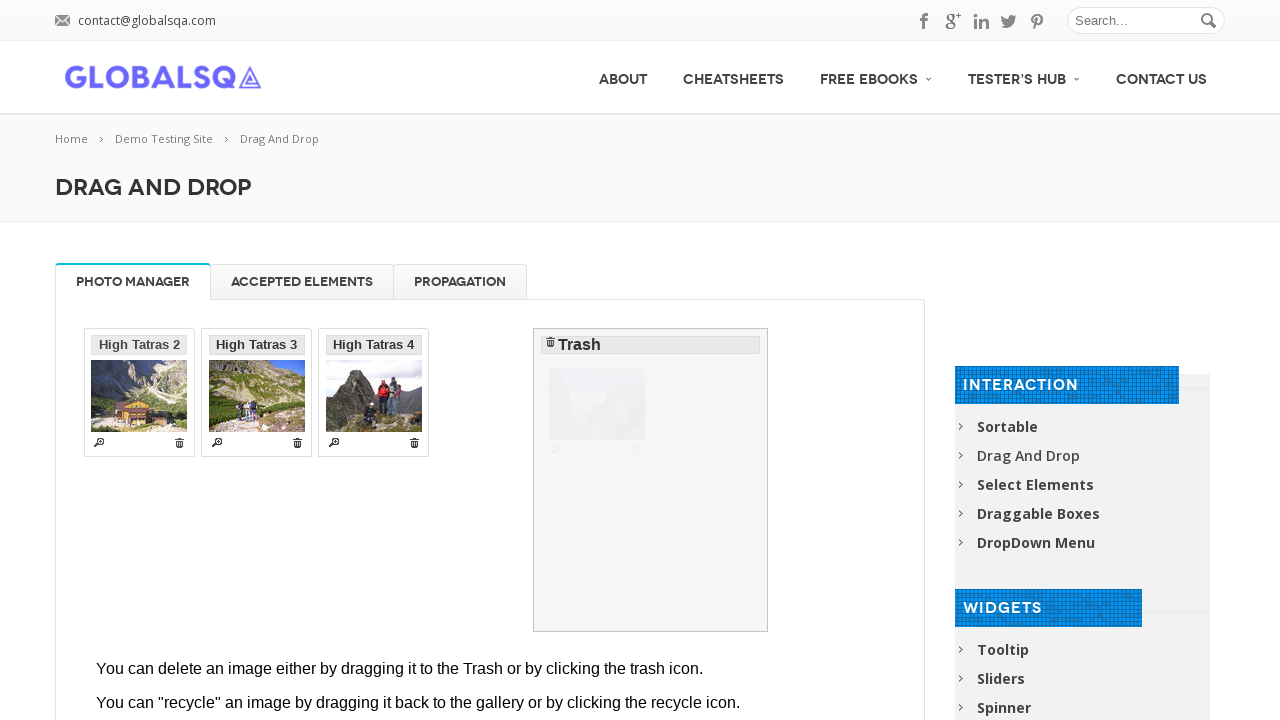

Waited 2000ms for UI update
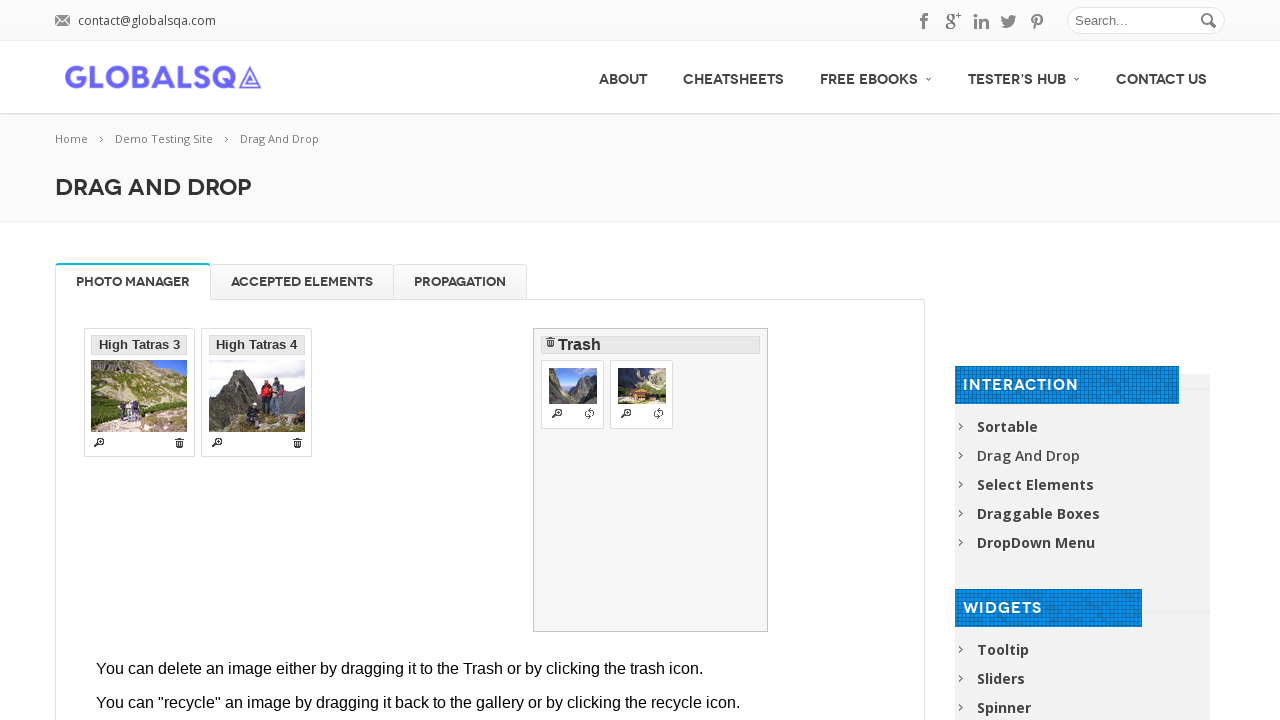

Dragged 'High Tatras 3' image to trash bin at (651, 480)
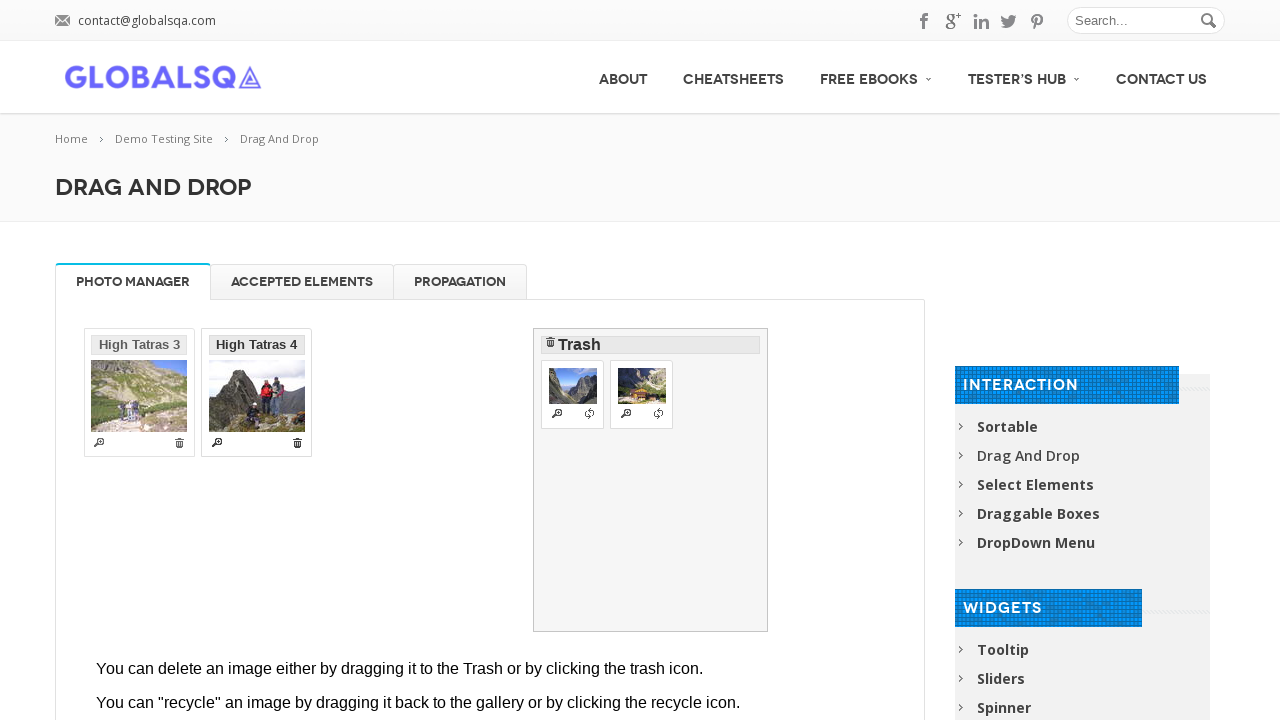

Waited 2000ms for UI update
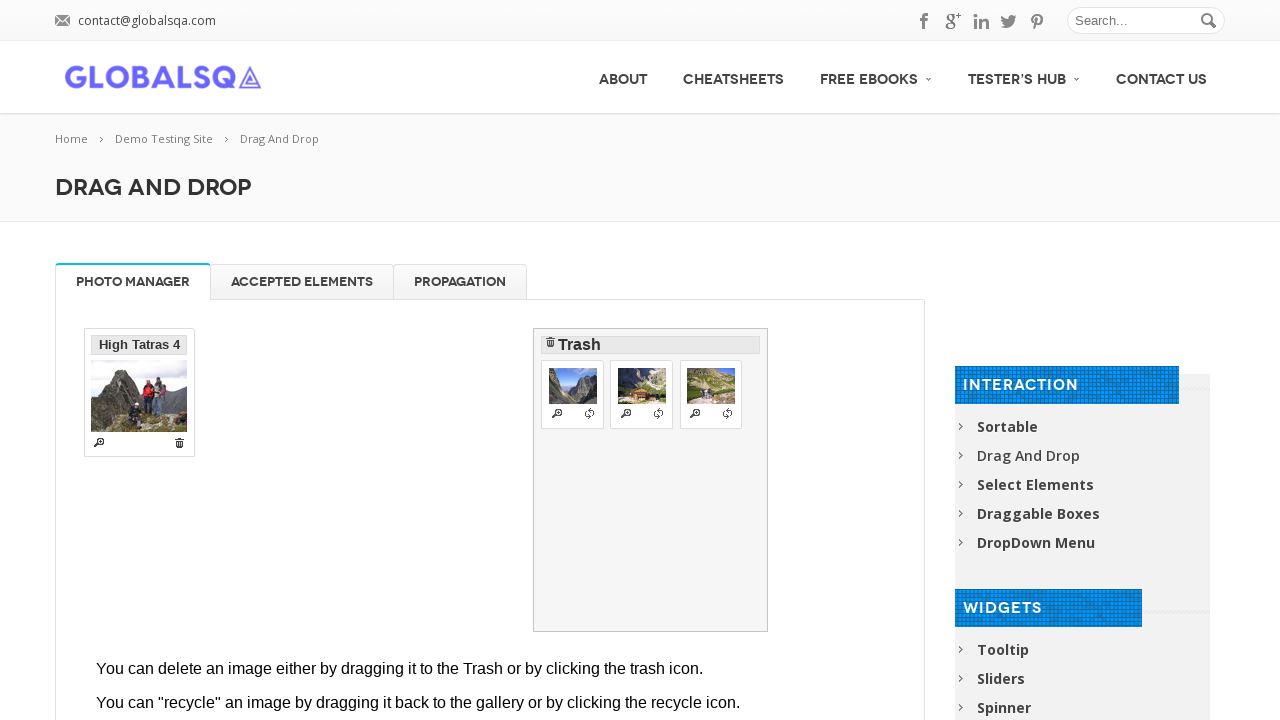

Dragged 'High Tatras 4' image to trash bin at (651, 480)
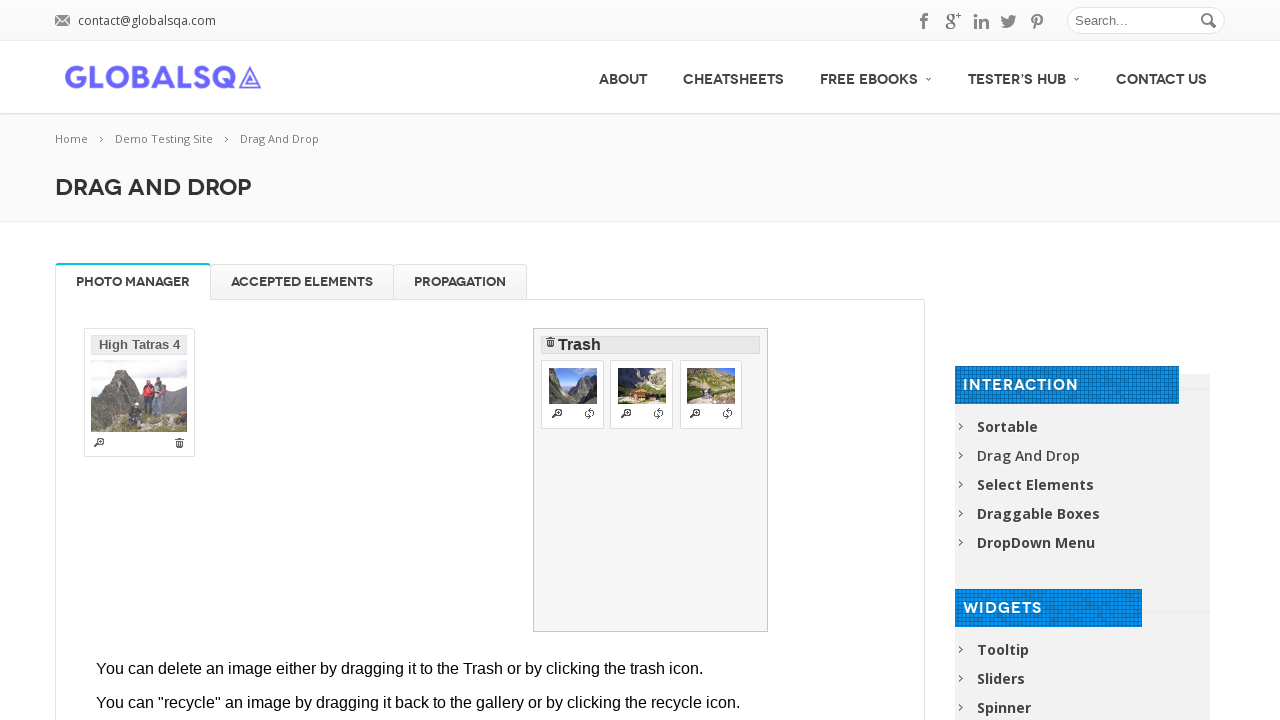

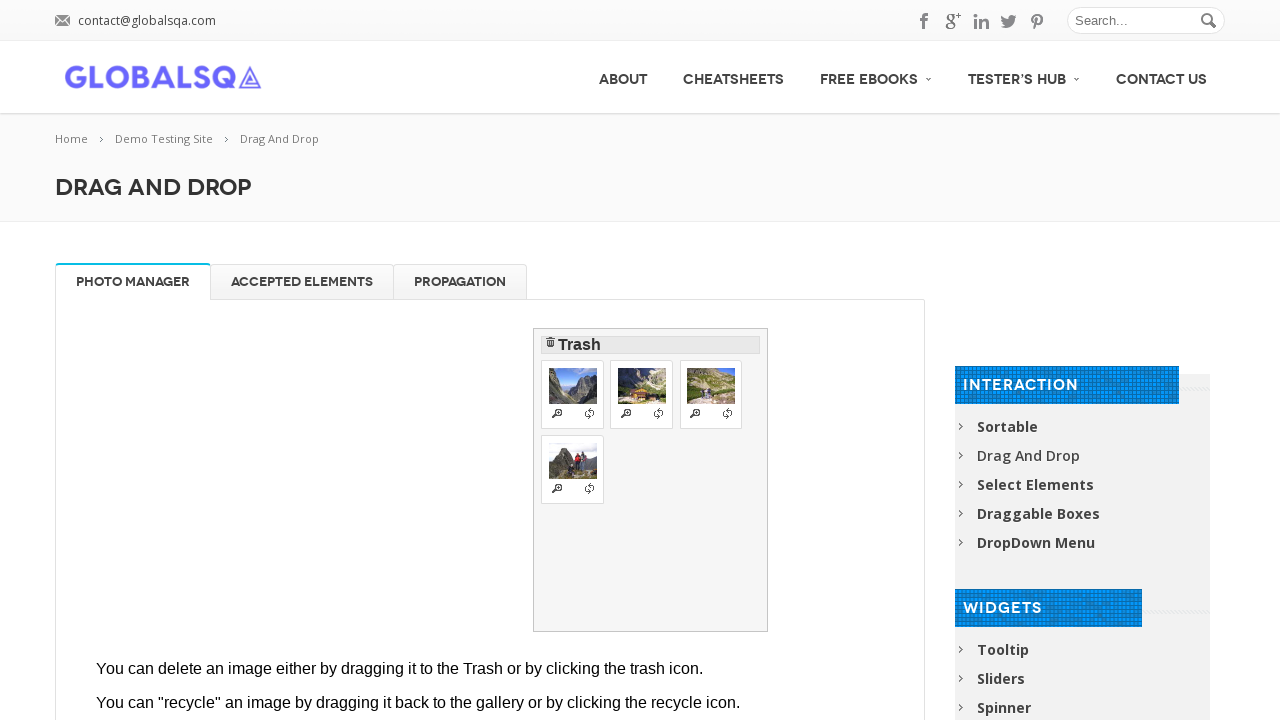